Tests mouse actions on the DemoQA buttons page by performing a double-click on the double-click button and a right-click (context click) on the right-click button

Starting URL: https://demoqa.com/buttons

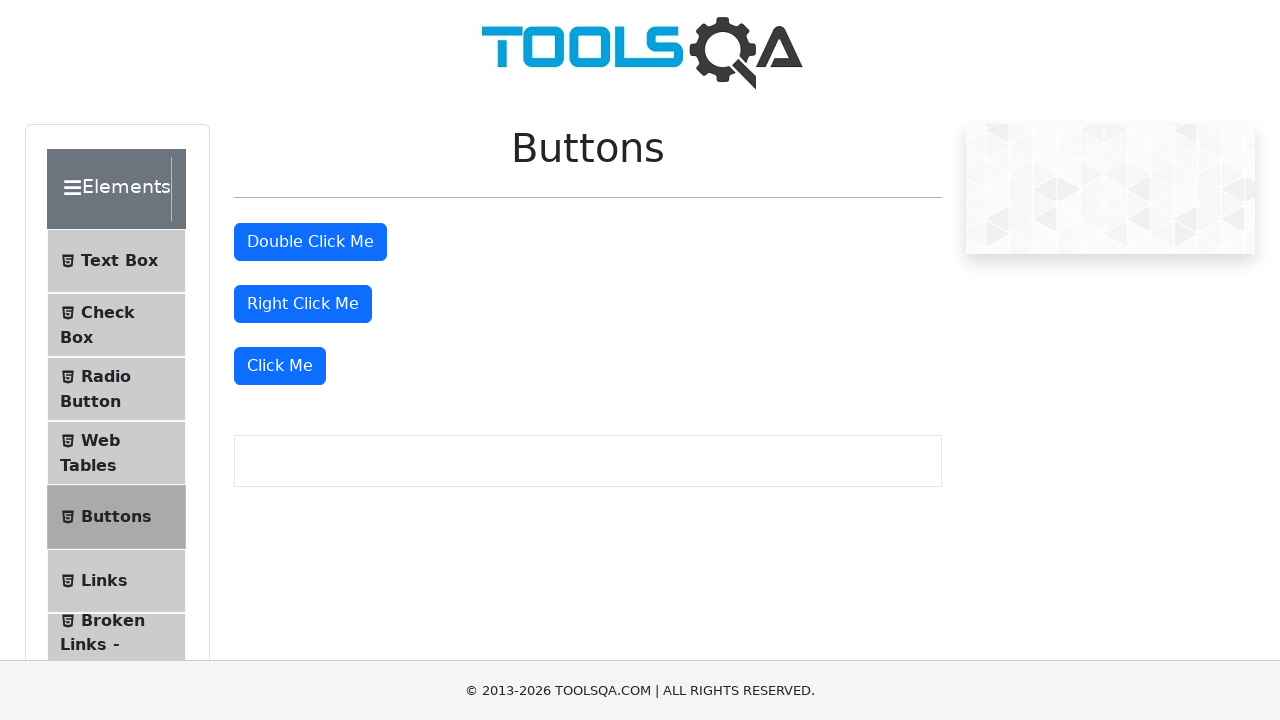

Waited for double-click button to load
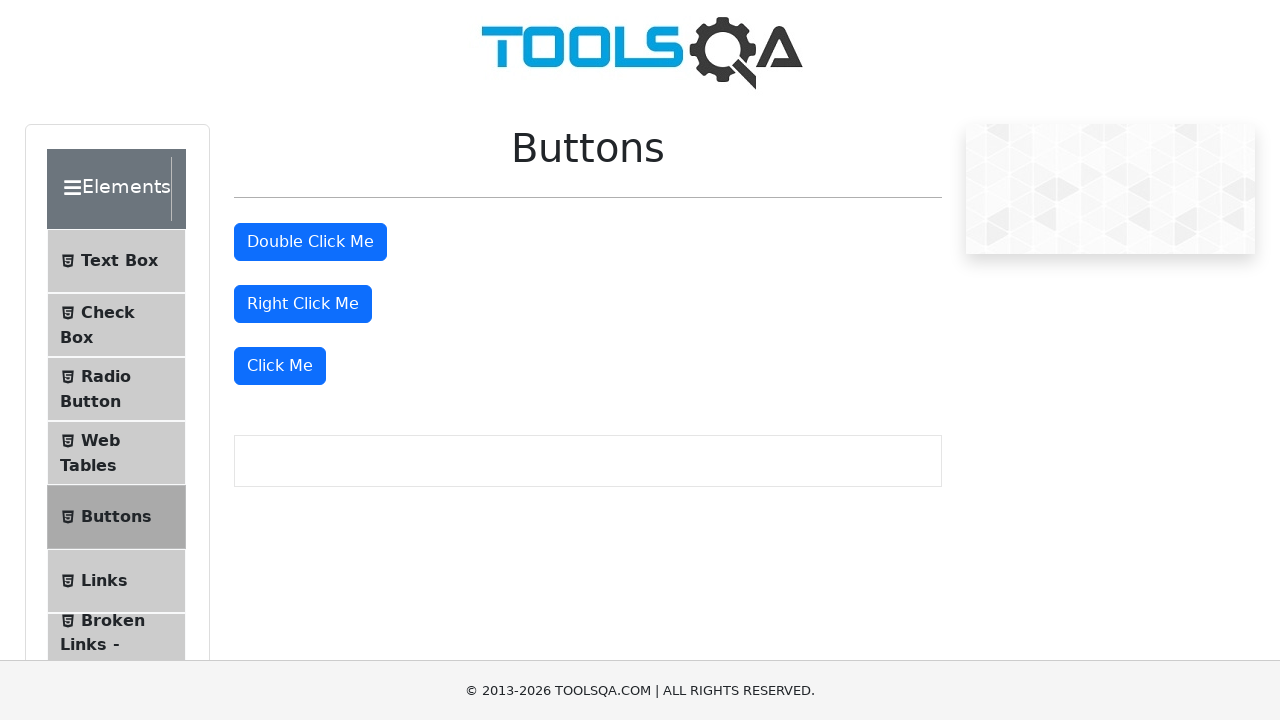

Double-clicked the double-click button at (310, 242) on #doubleClickBtn
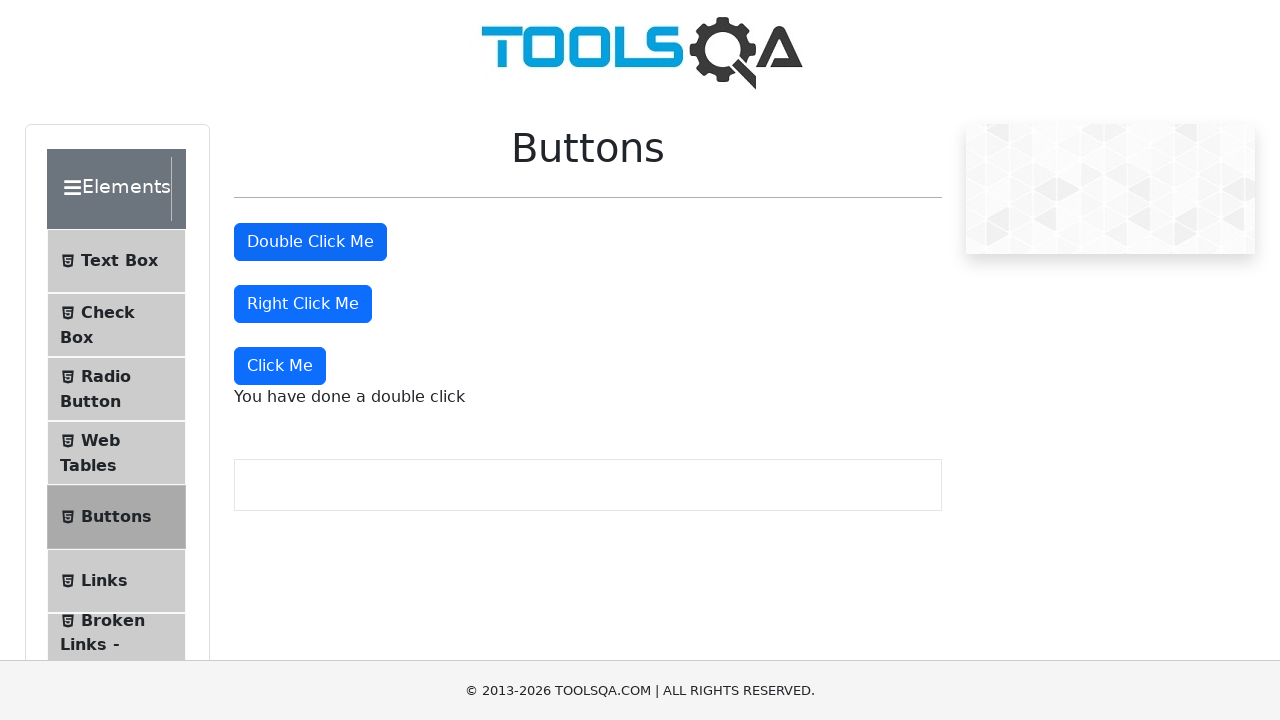

Waited 1 second for double-click action to complete
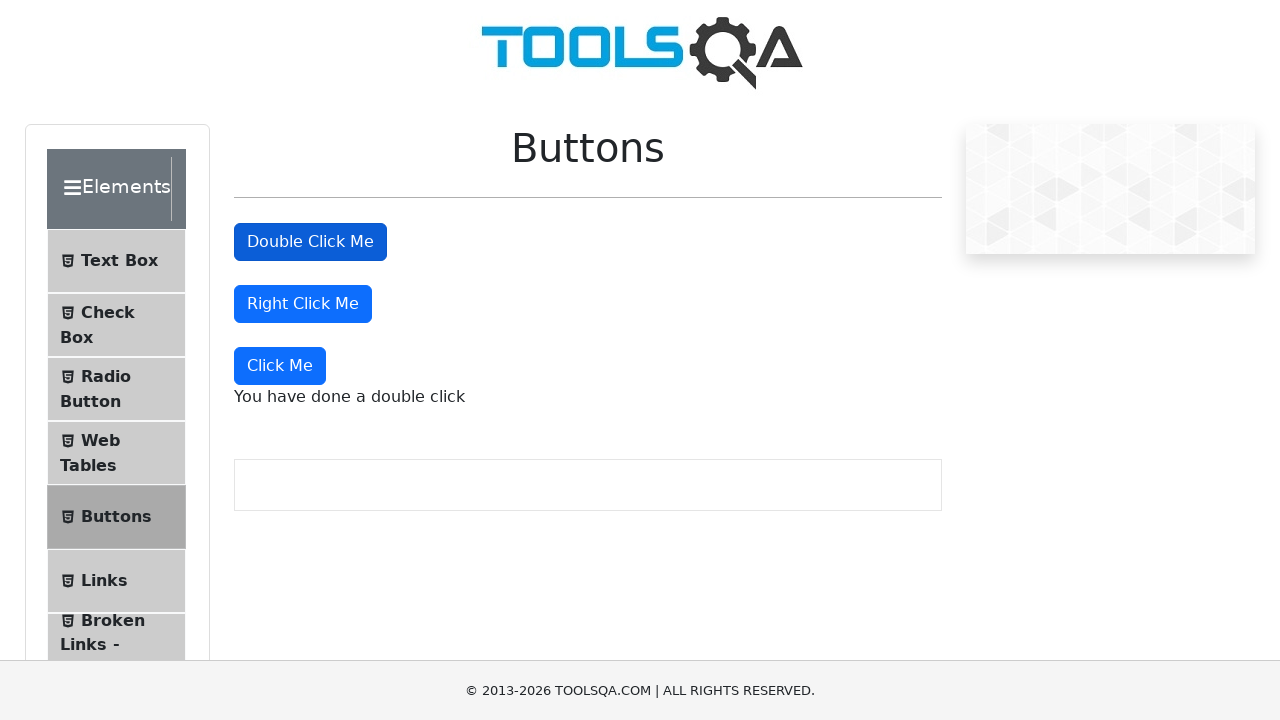

Right-clicked the right-click button at (303, 304) on #rightClickBtn
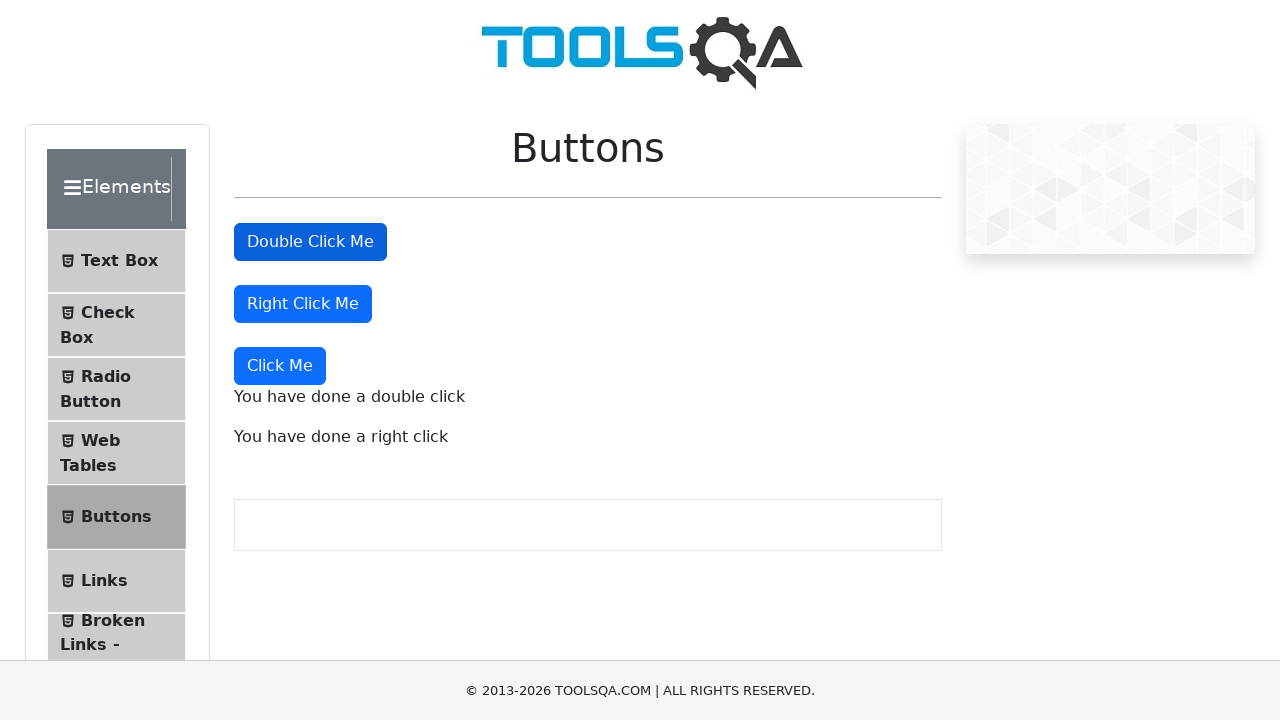

Waited 1 second for right-click action to complete
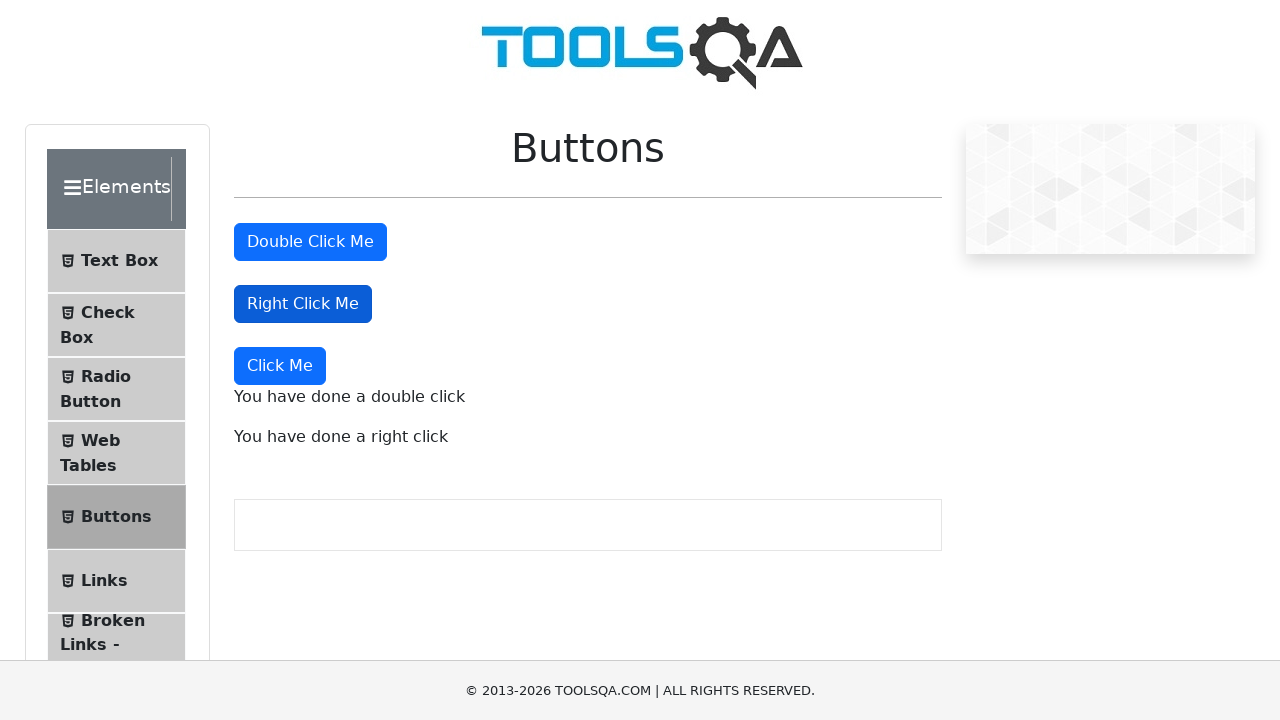

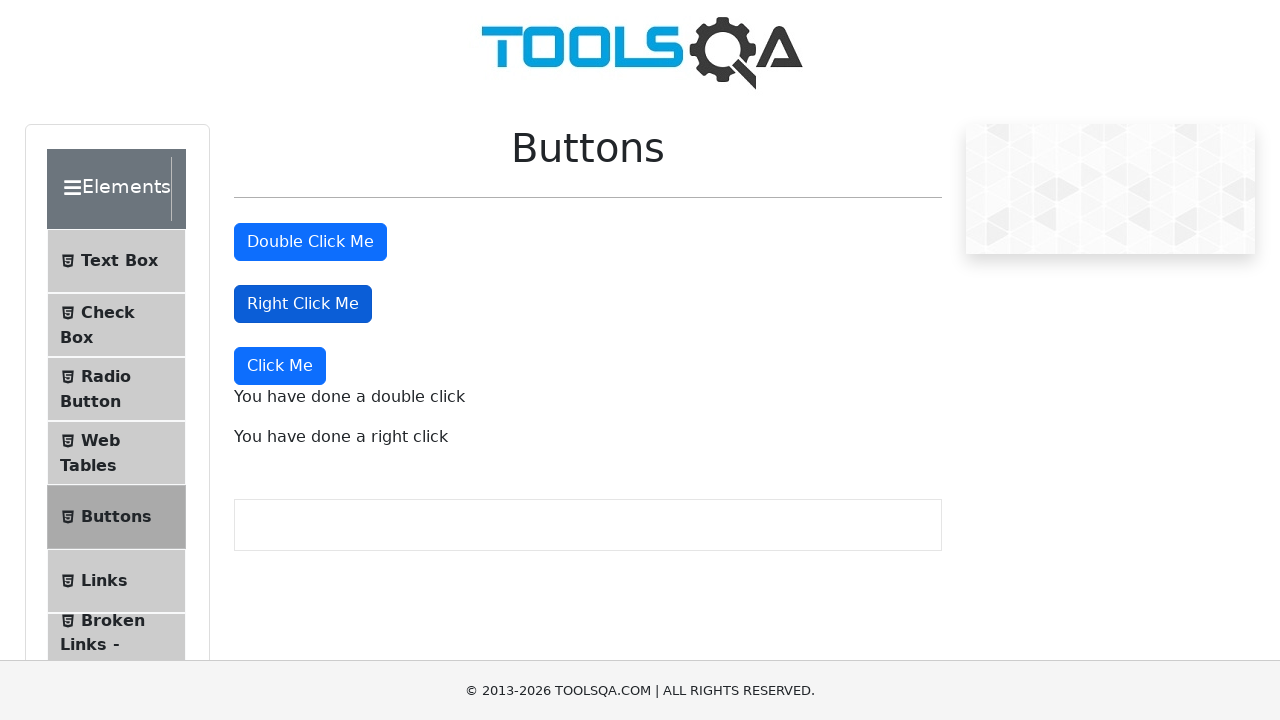